Tests the auto-wait functionality on the UI Testing Playground by clicking a button that triggers a delayed response and verifying the target element becomes visible.

Starting URL: http://www.uitestingplayground.com/autowait

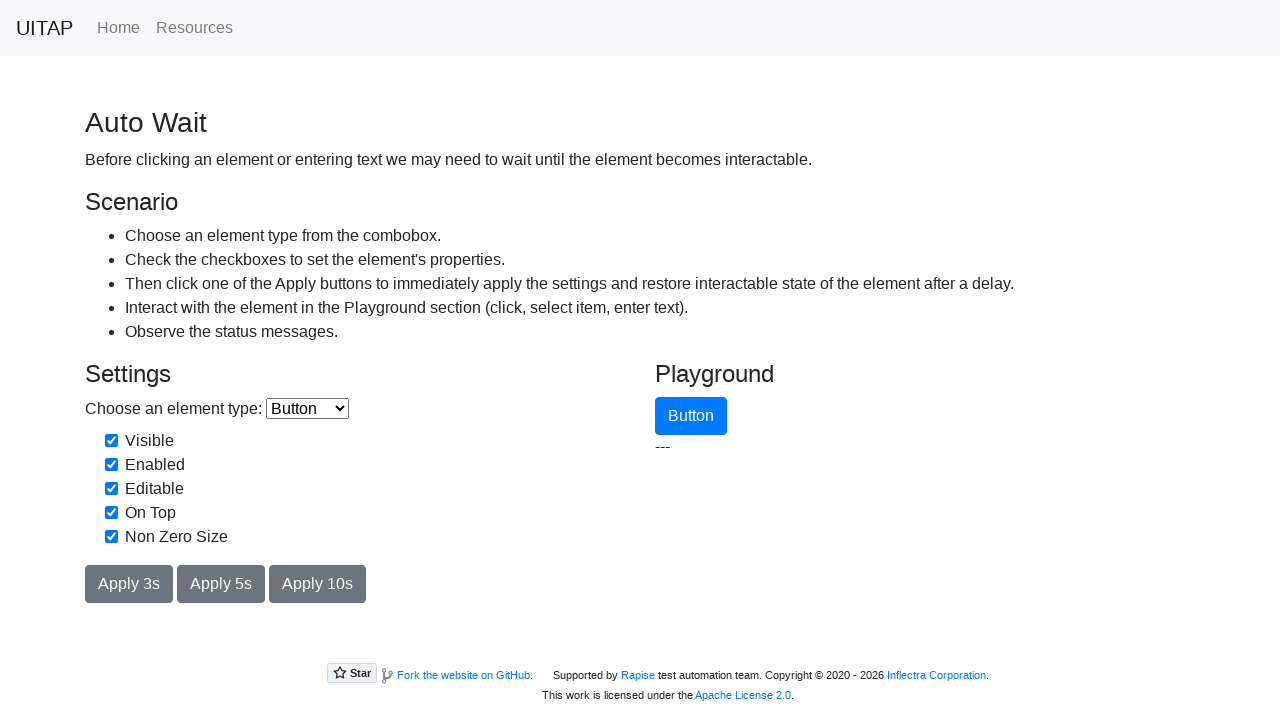

Clicked the apply button with 3-second delay at (129, 584) on #applyButton3
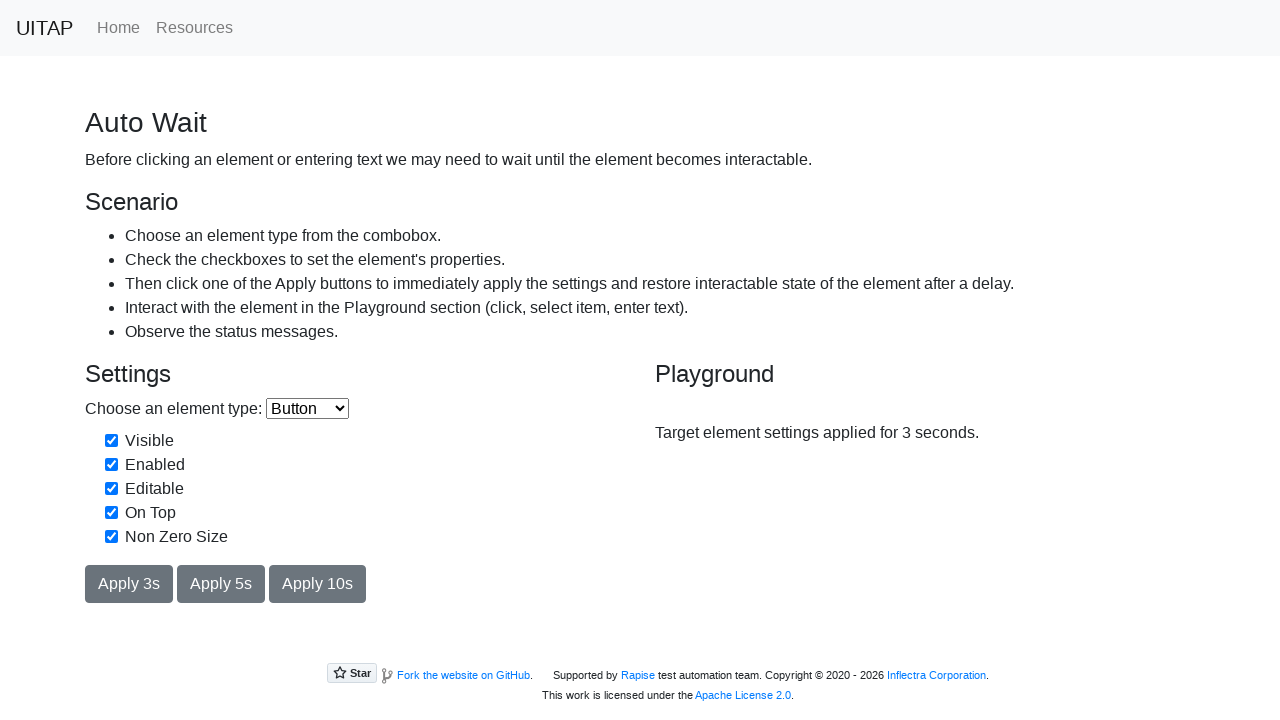

Verified target element is visible after auto-wait
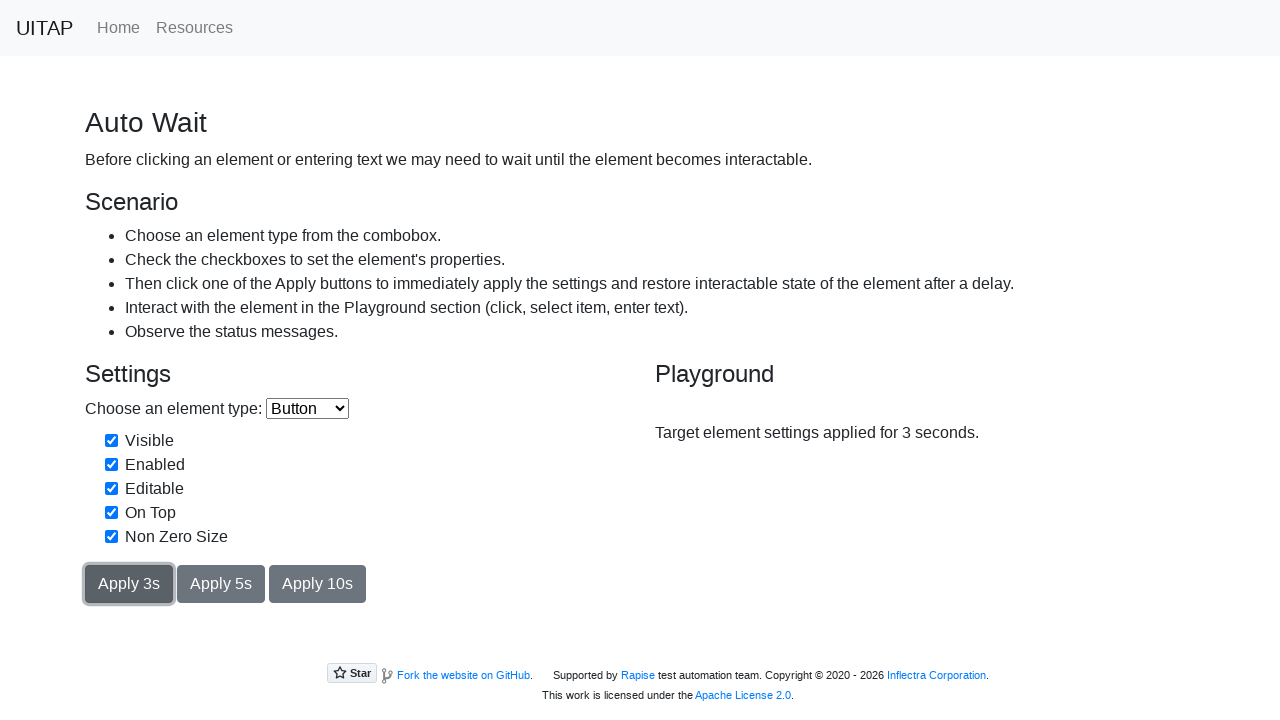

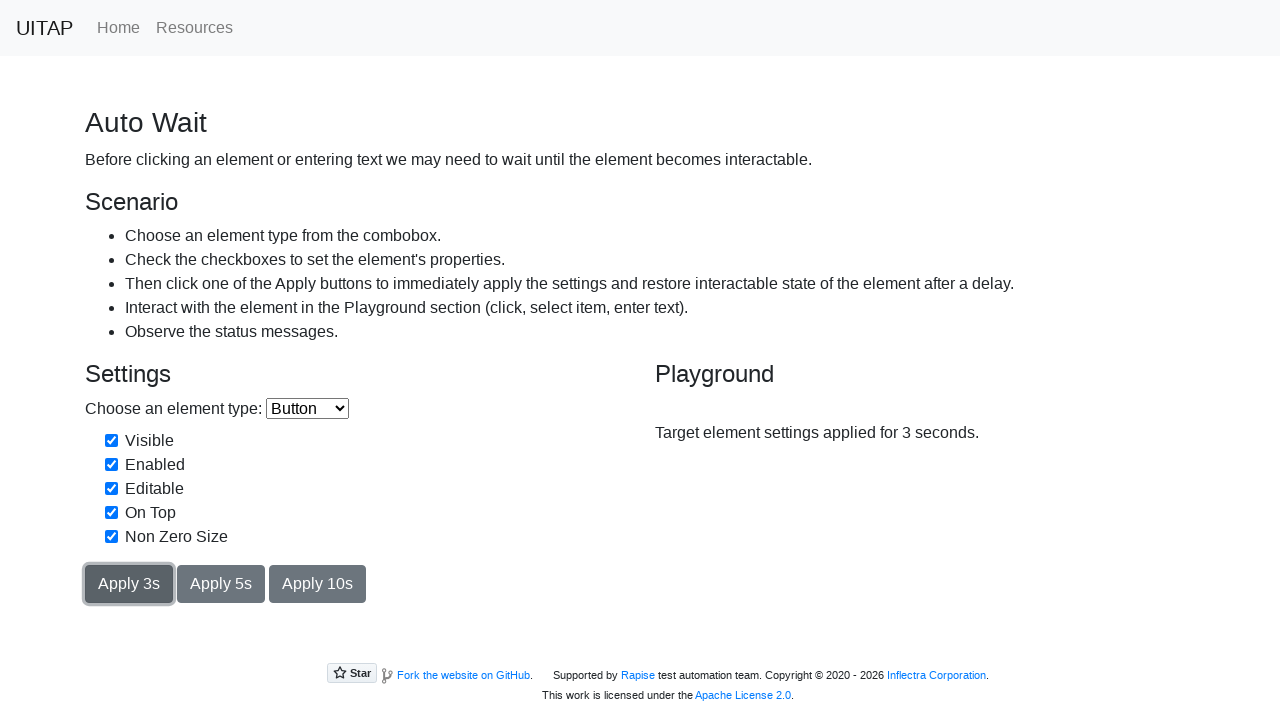